Tests browser navigation functionality by navigating between YouTube and testotomasyonu.com, using back navigation and refresh, while verifying URL and title content at each step.

Starting URL: https://www.youtube.com/

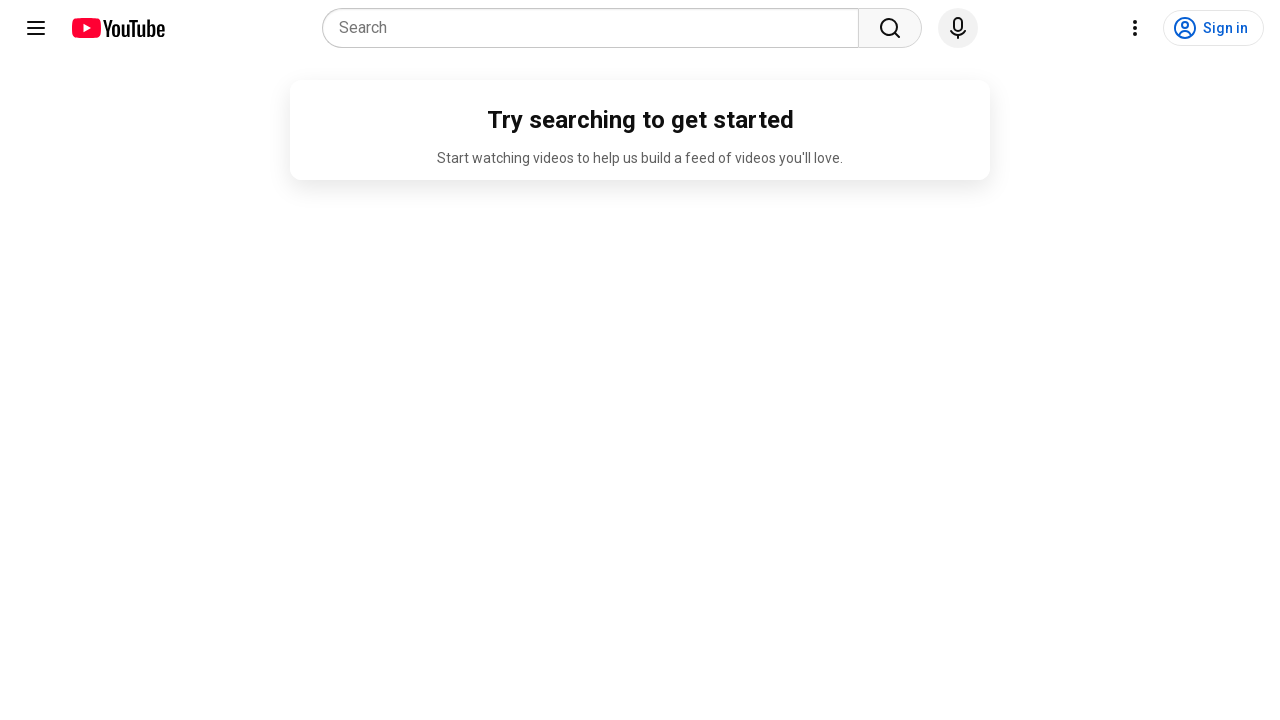

Verified URL contains 'youtube'
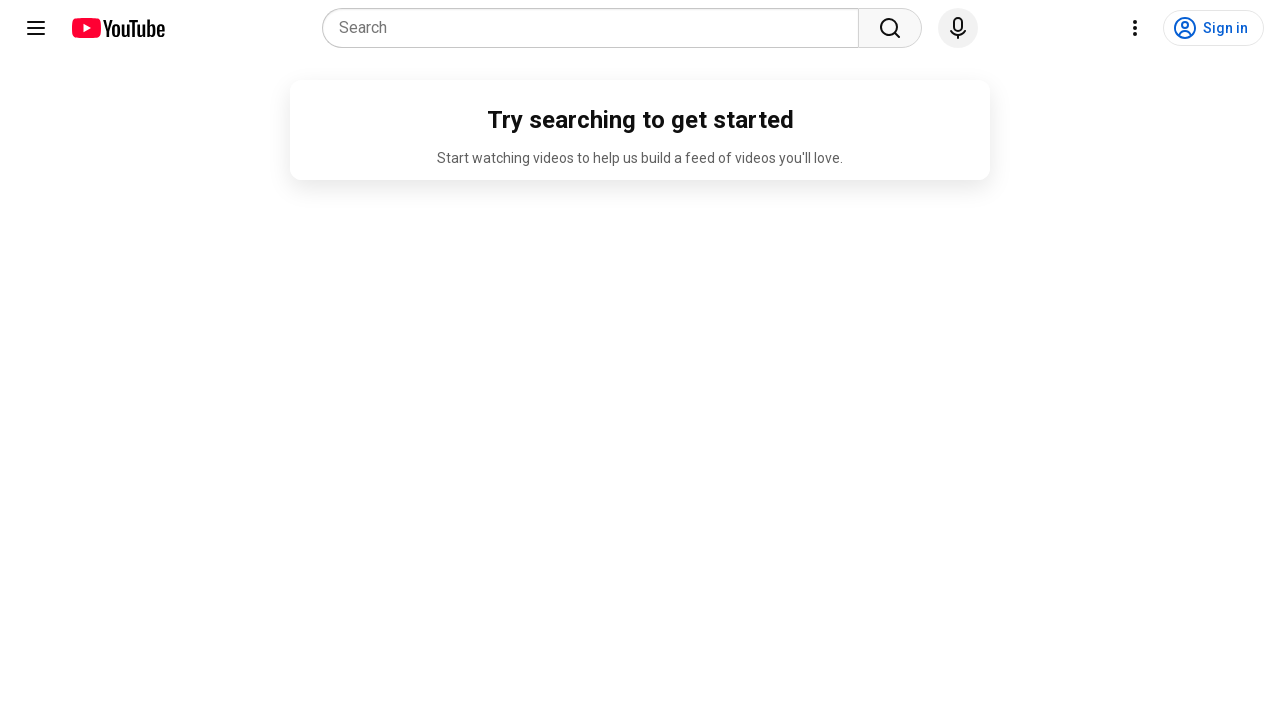

Navigated to testotomasyonu.com
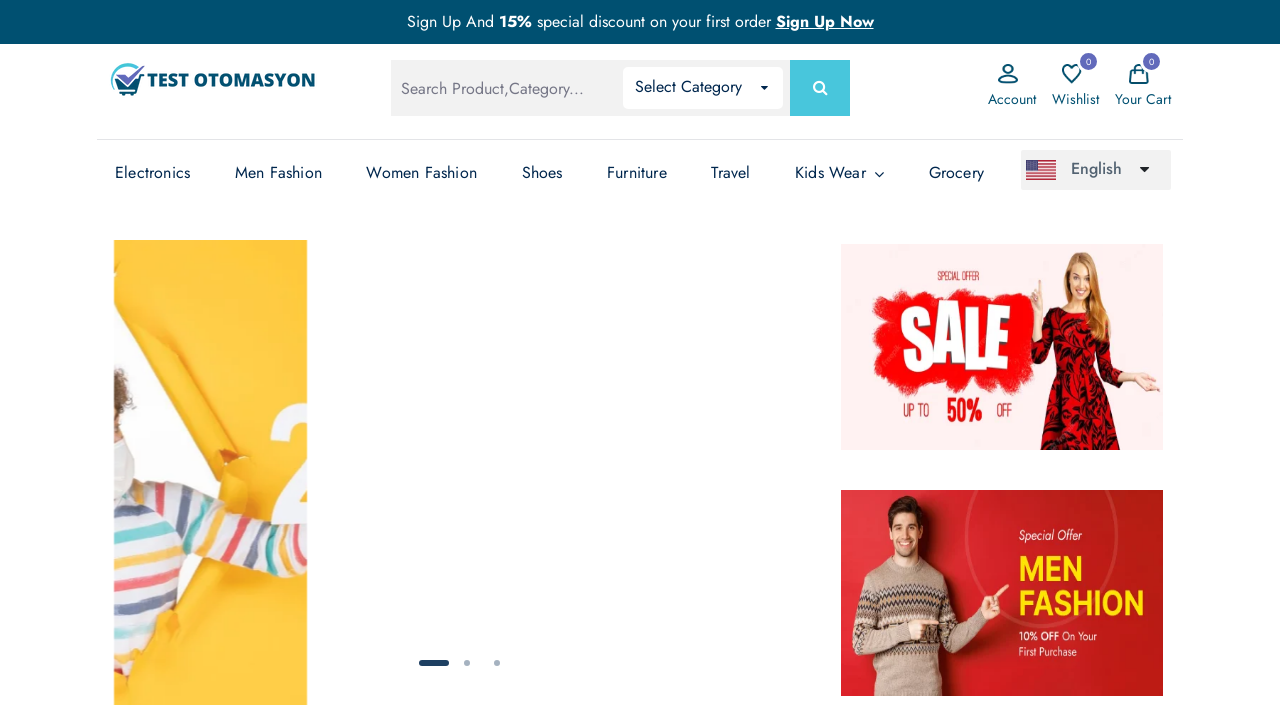

Verified page title contains 'Test Otomasyonu'
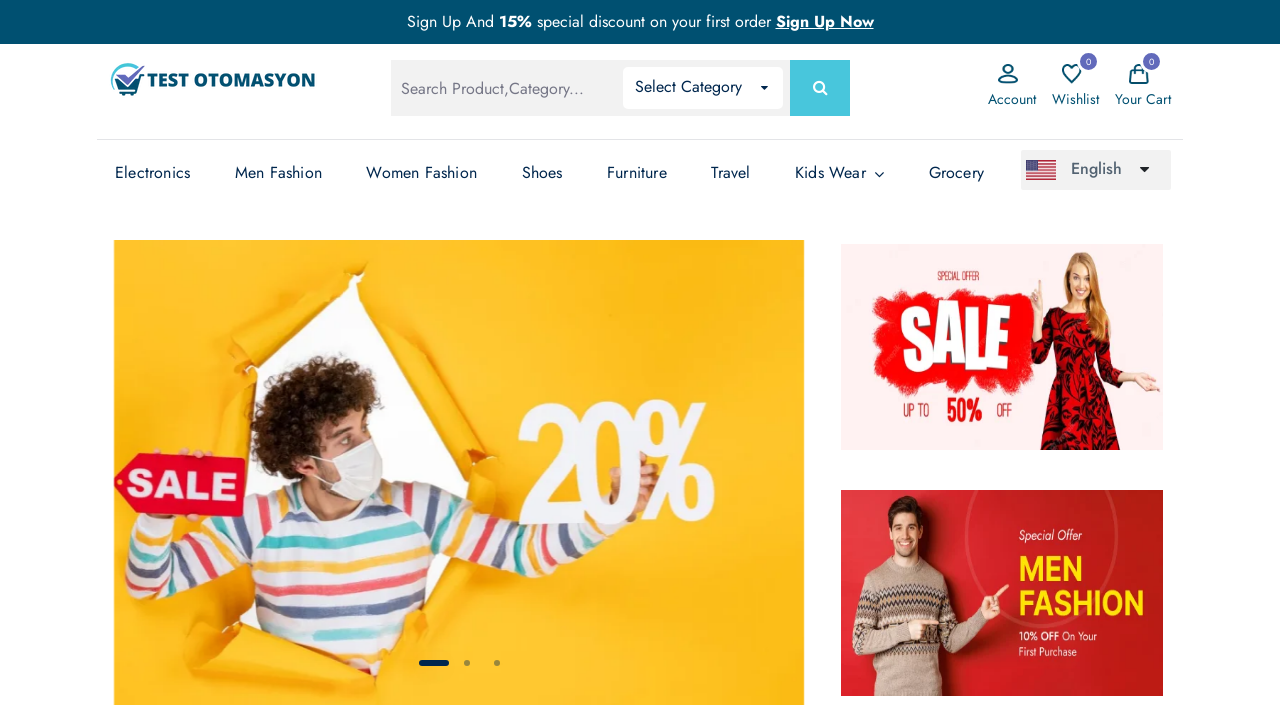

Navigated back to YouTube
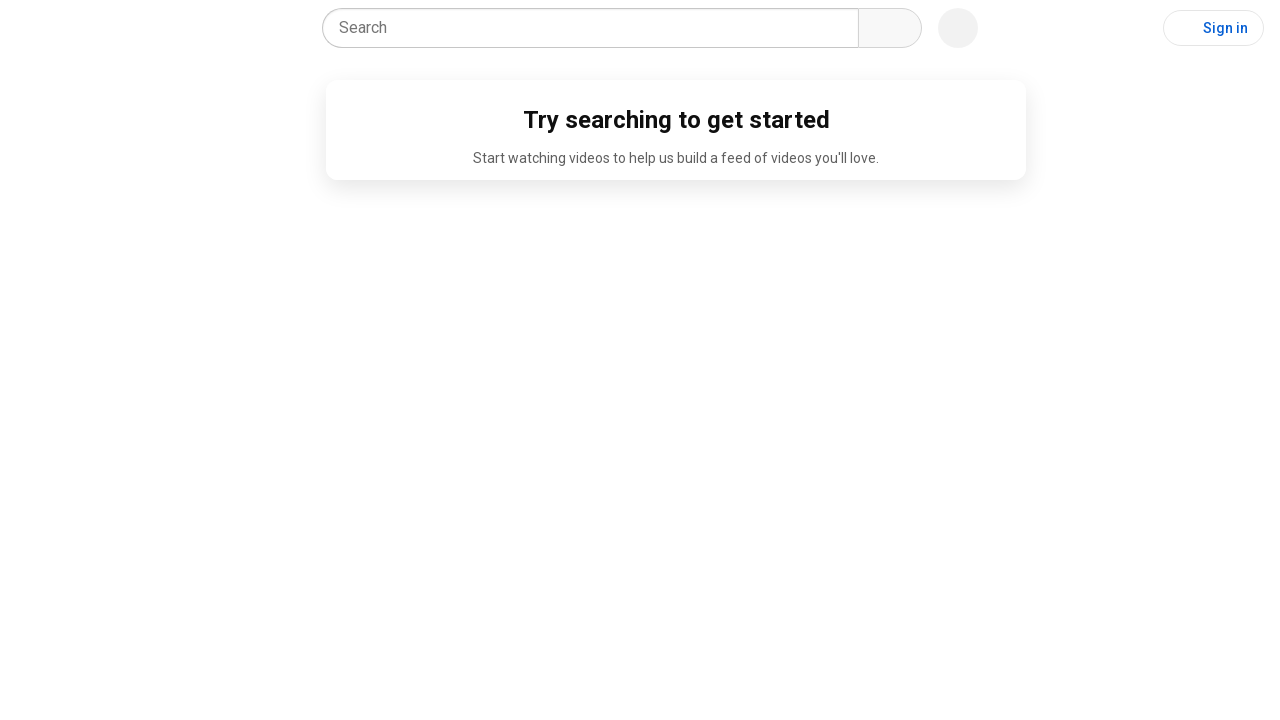

Waited for page to load (domcontentloaded)
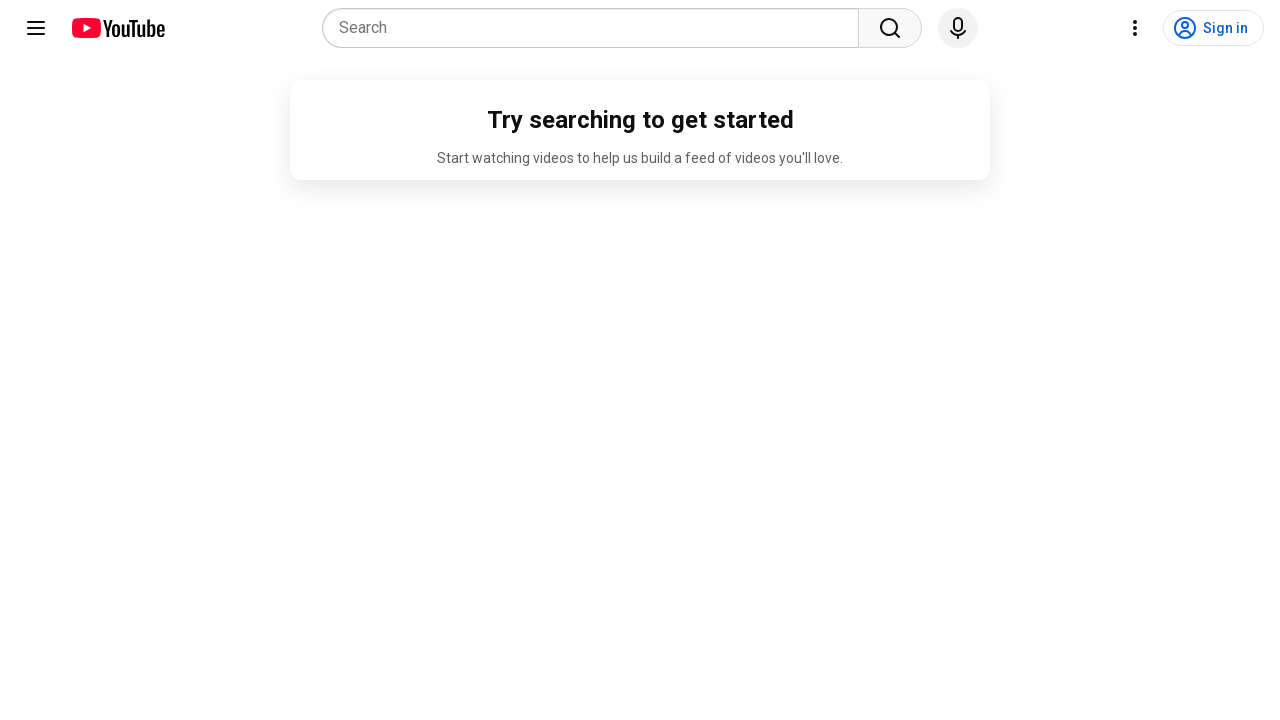

Verified page title contains 'YouTube'
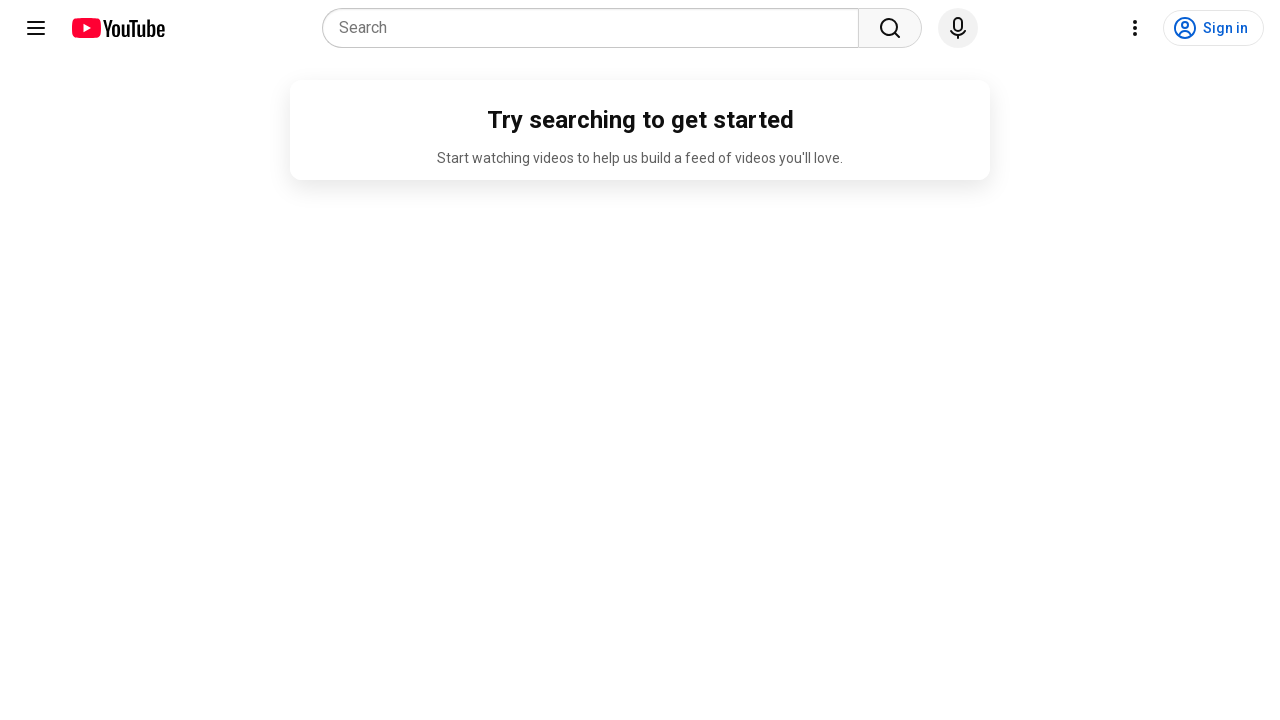

Reloaded the YouTube page
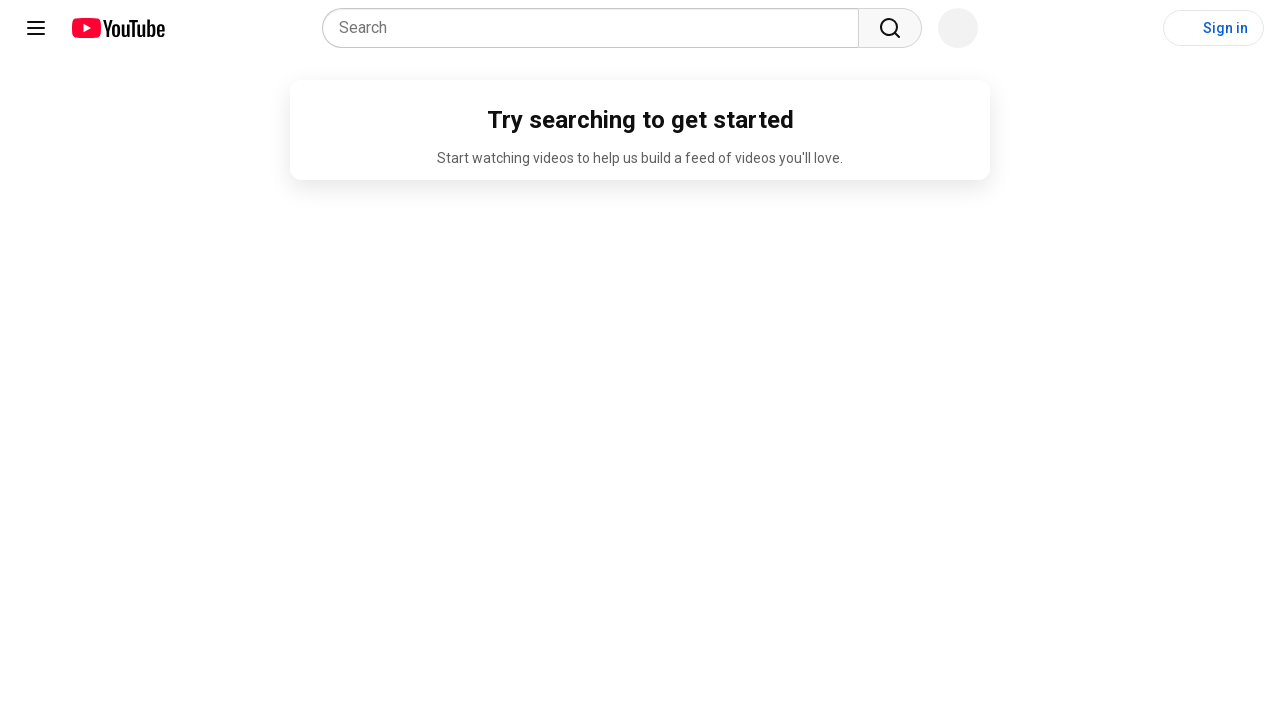

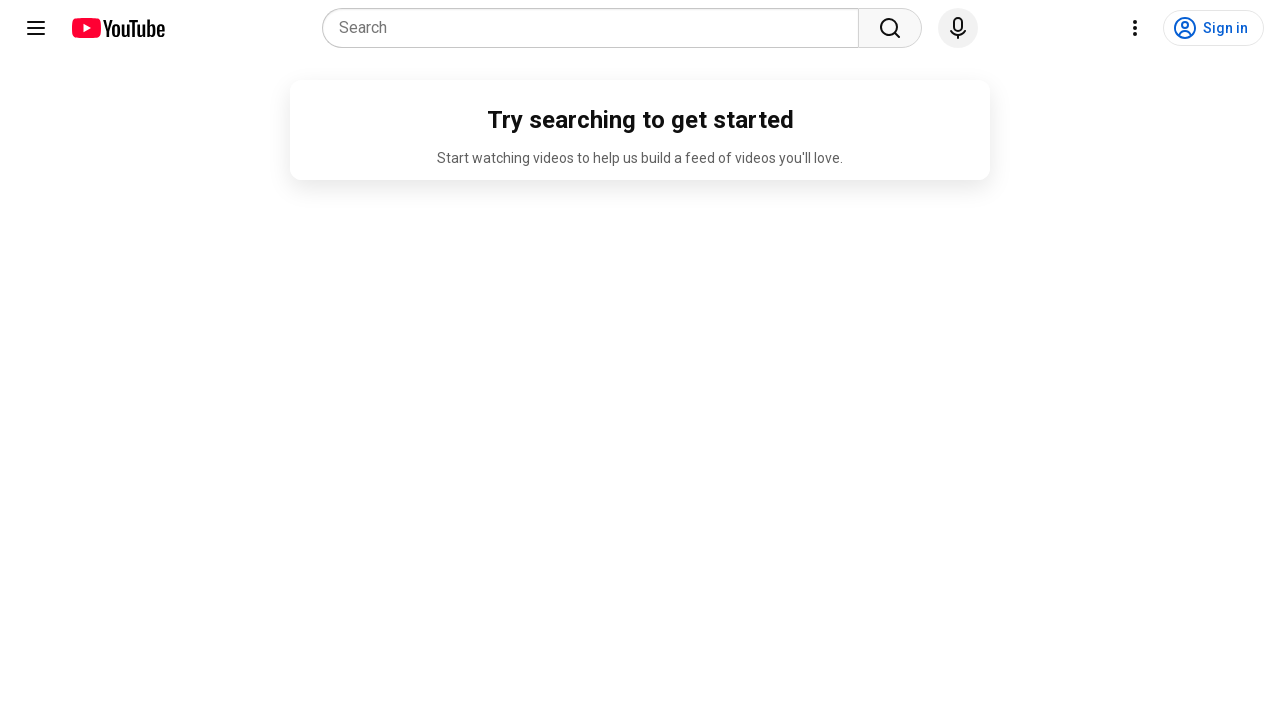